Tests CSS selector functionality by interacting with form elements including finding a button, filling a first name field, and selecting a gender option

Starting URL: https://www.hyrtutorials.com/p/css-selectors-practice.html

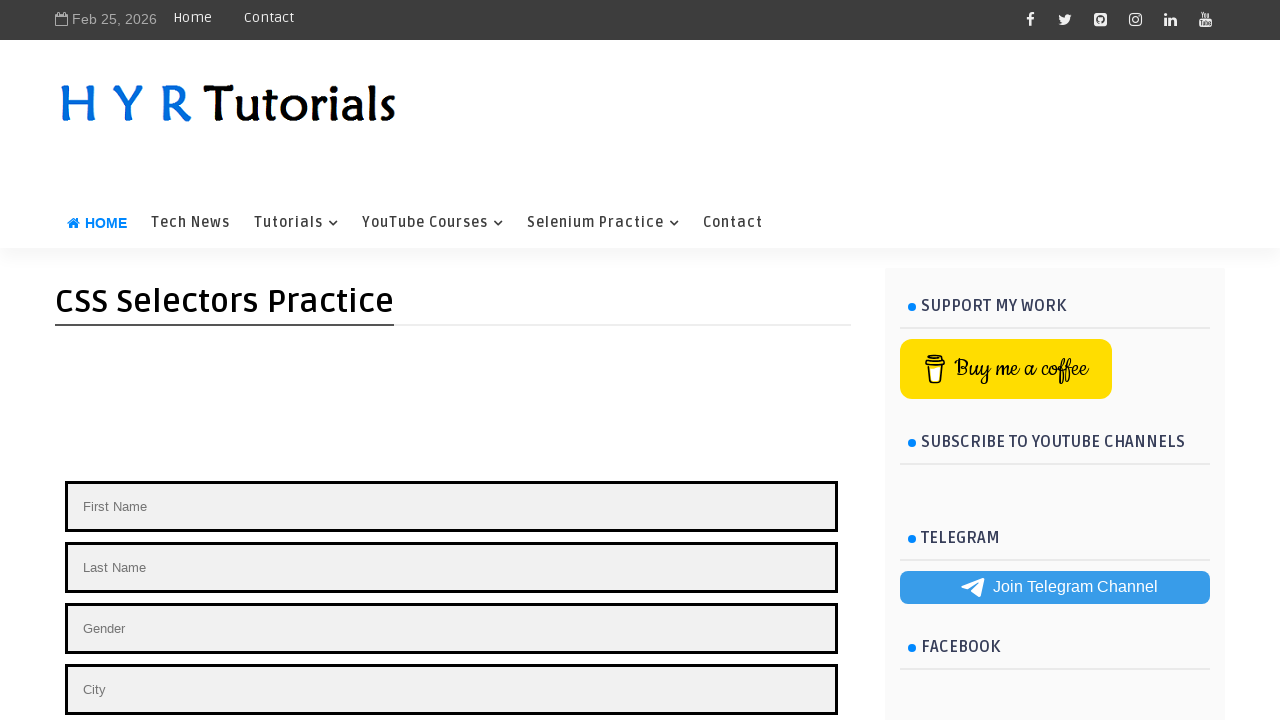

Retrieved id attribute from first button element
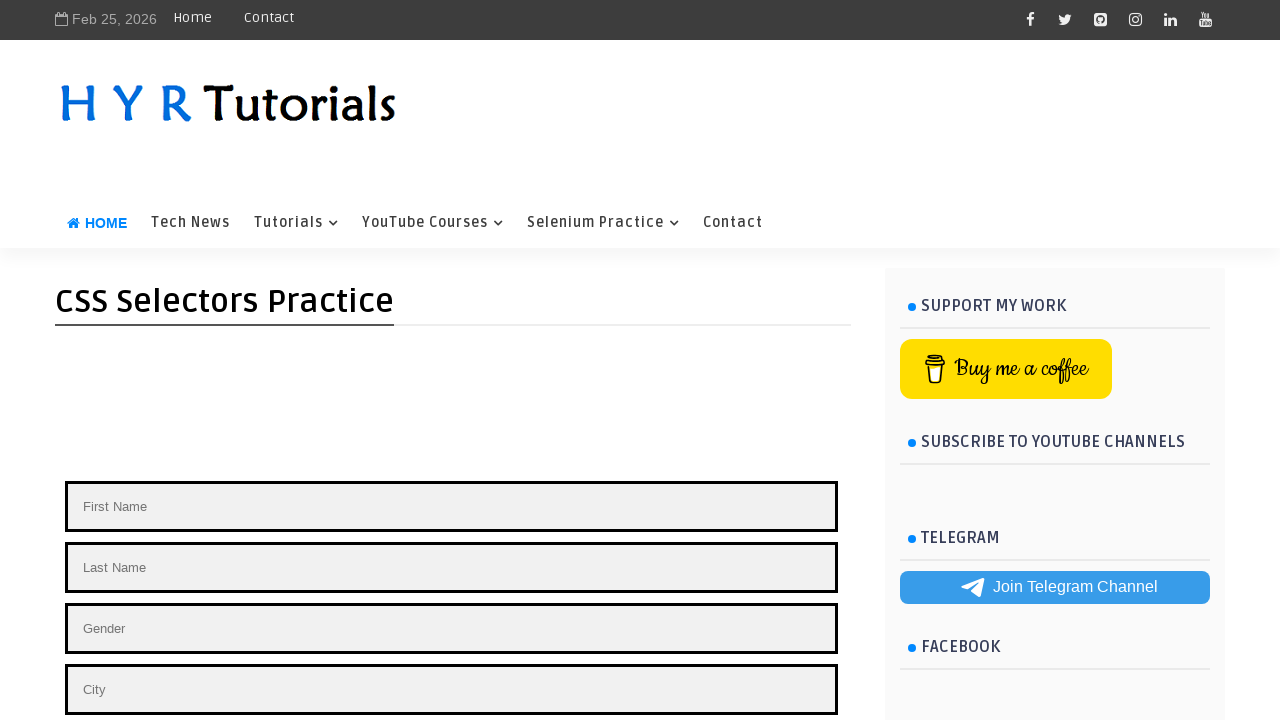

Filled firstName field with 'Prakash' on #firstName
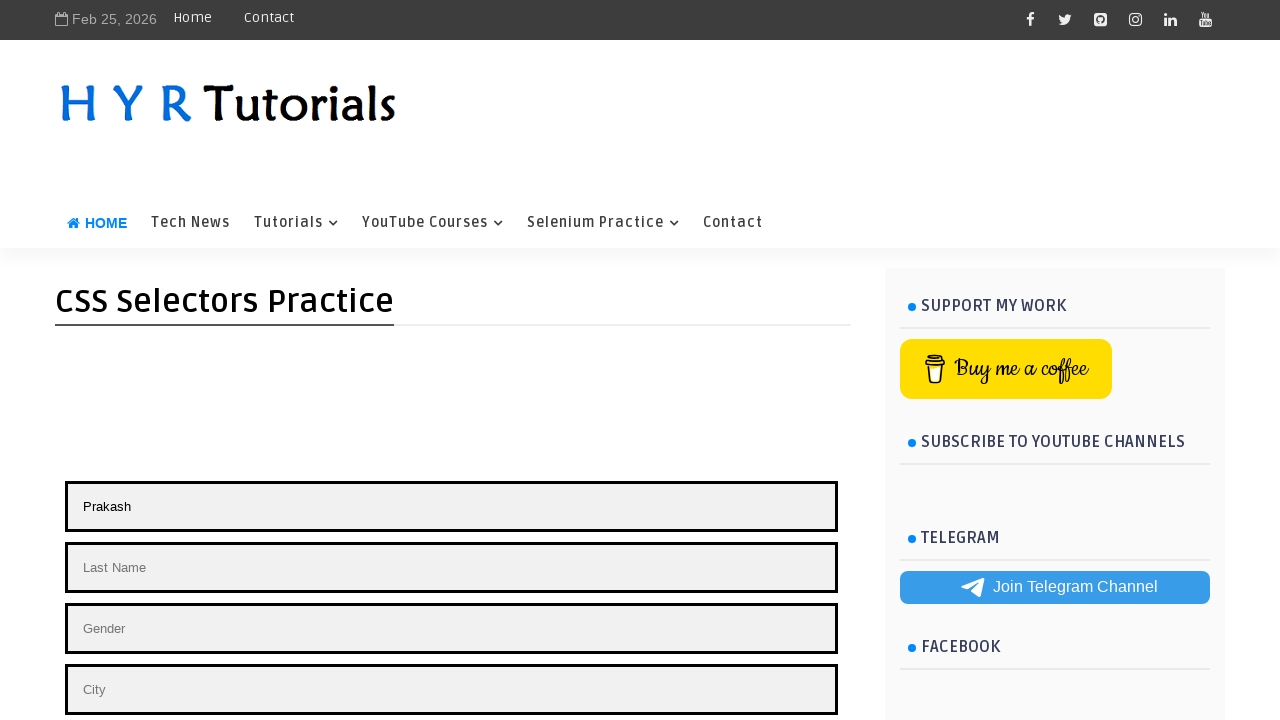

Selected 'Male' in gender field on .gender
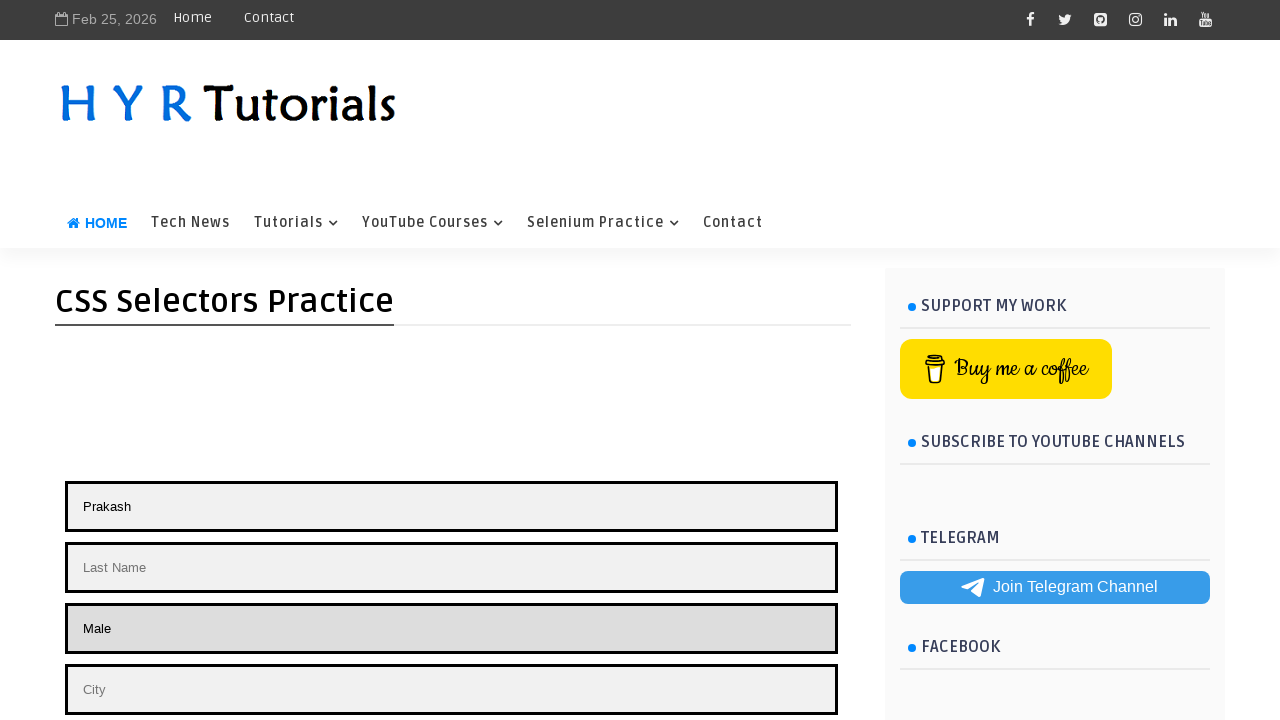

Counted all elements on the page
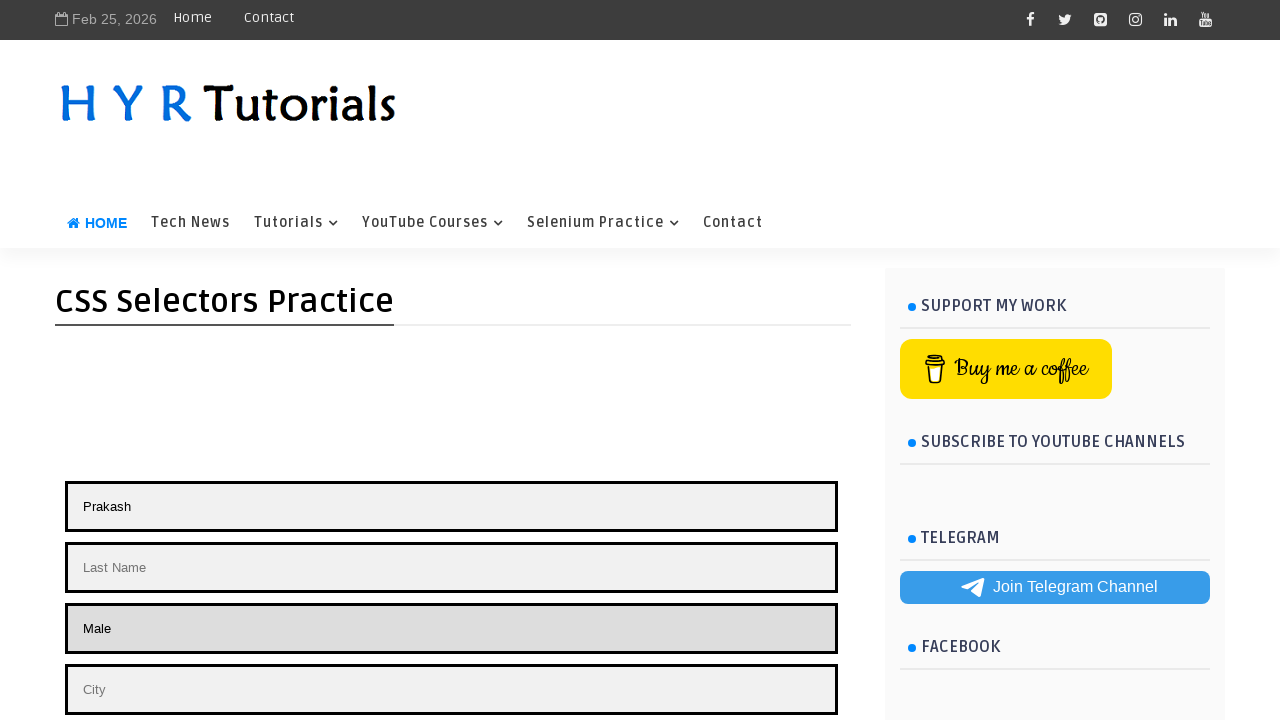

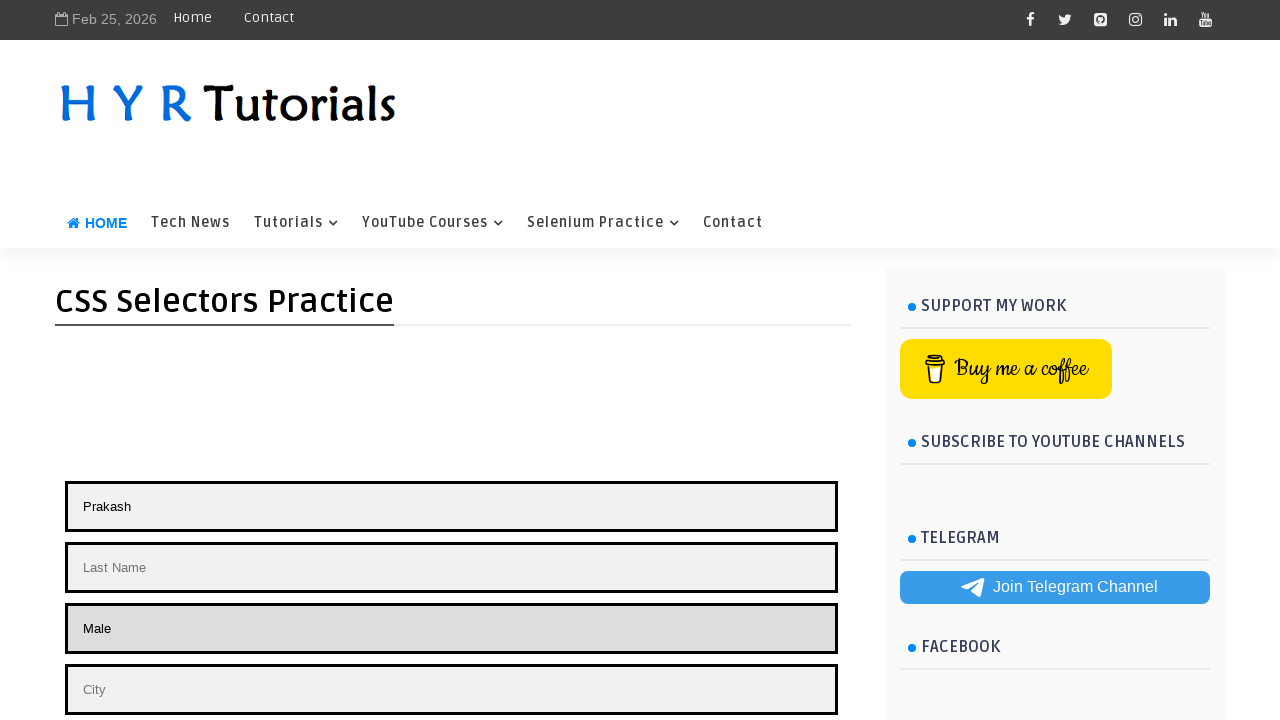